Tests hover functionality by navigating to the Hovers page and hovering over three avatar images to verify that additional information is displayed on hover.

Starting URL: https://the-internet.herokuapp.com/

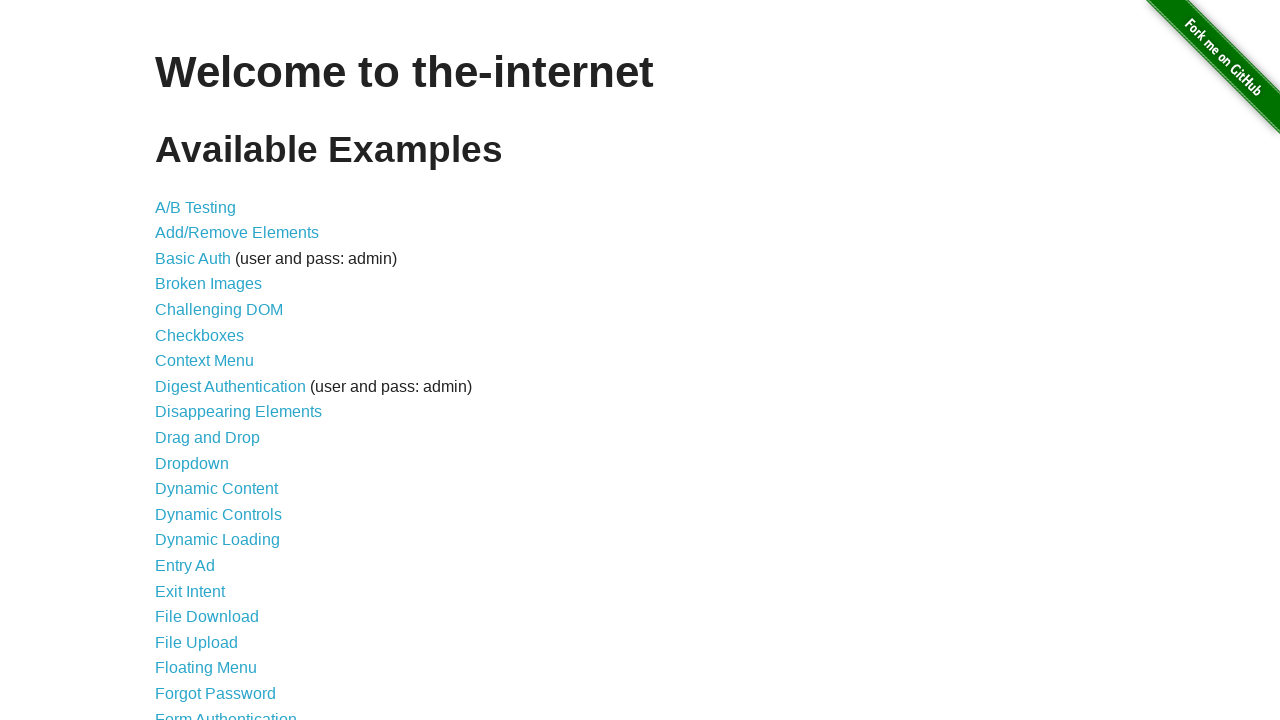

Clicked 'Hovers' link on the main page at (180, 360) on text=Hovers
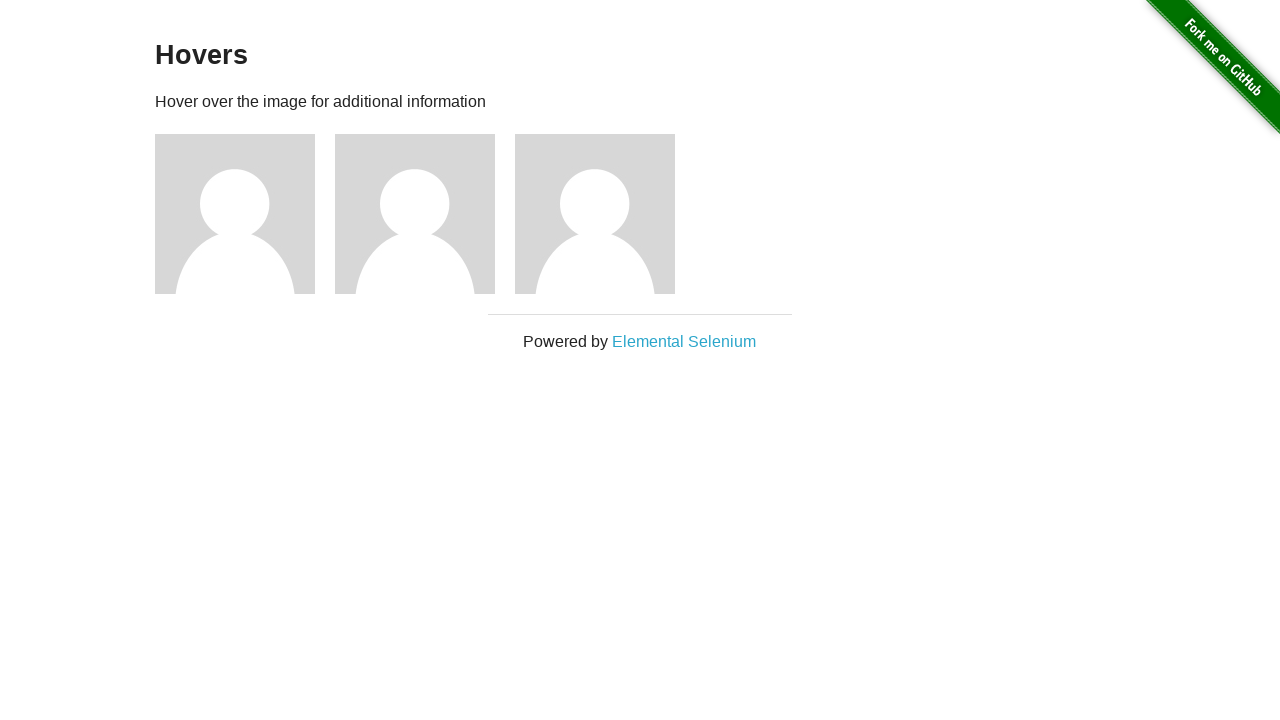

Hovers page loaded
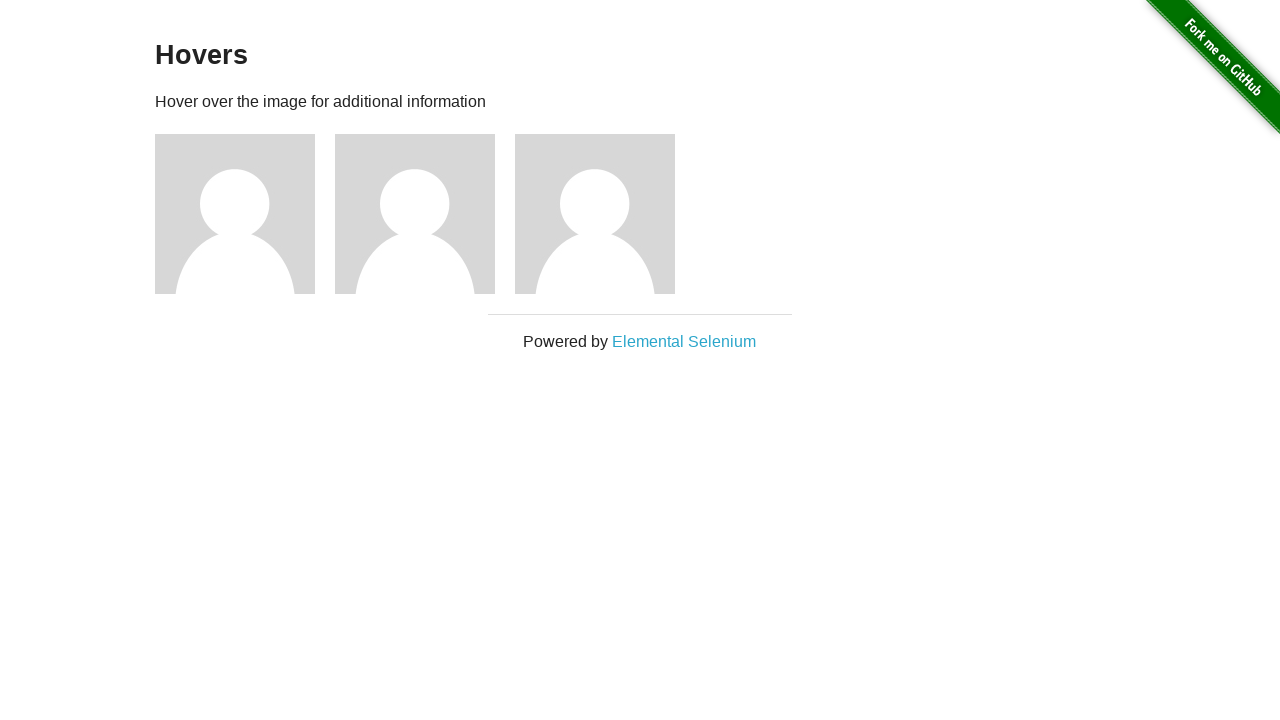

Hovered over avatar 1 at (235, 214) on xpath=//div[@class='figure'][1]//img
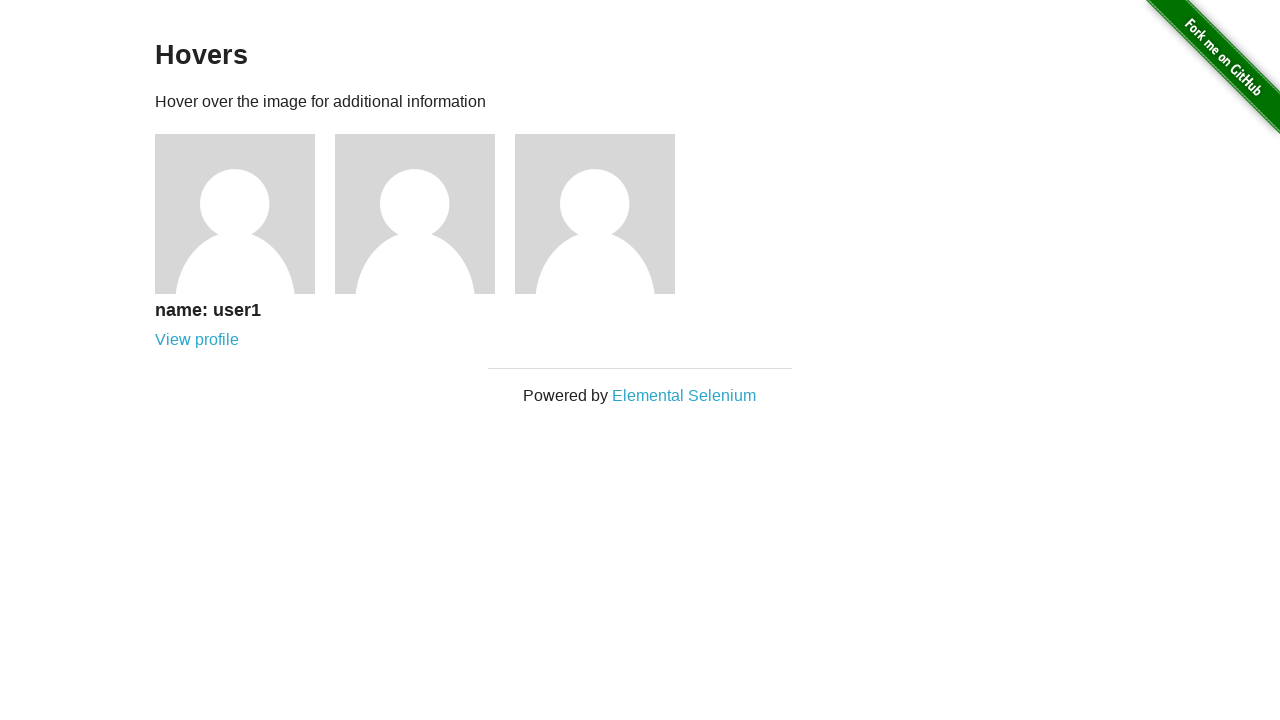

Avatar 1 hover information displayed
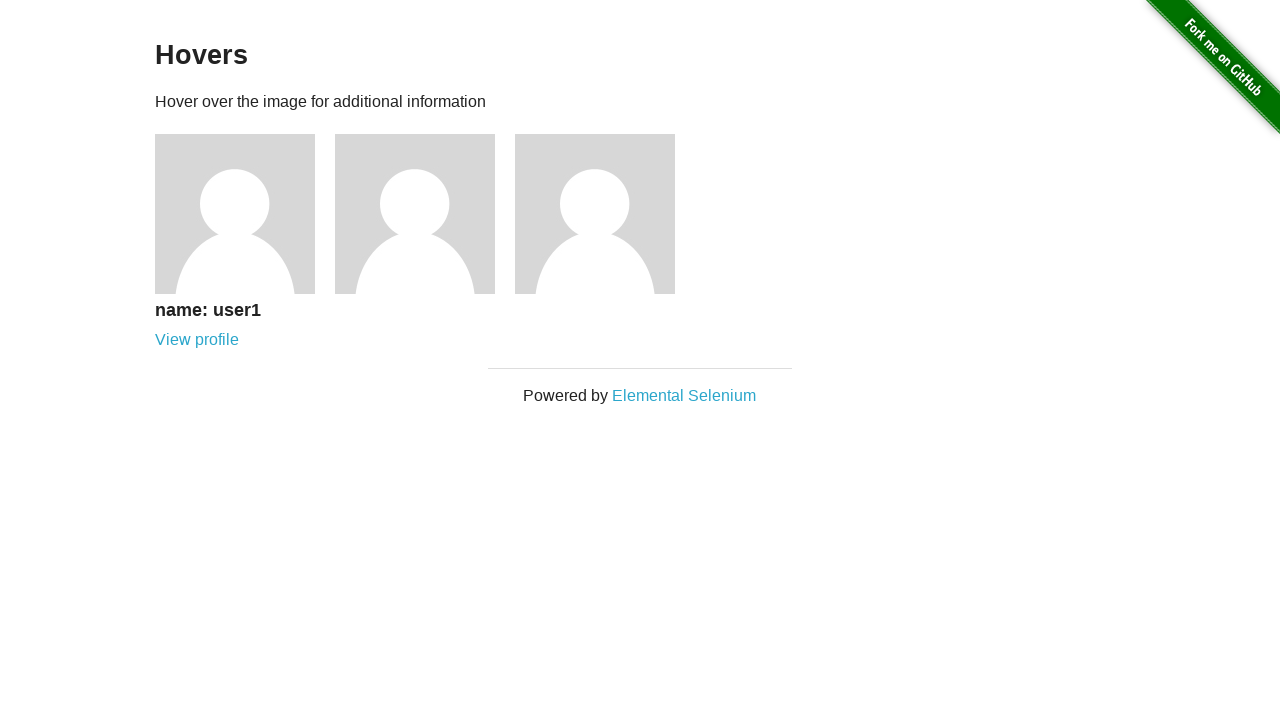

Hovered over avatar 2 at (415, 214) on xpath=//div[@class='figure'][2]//img
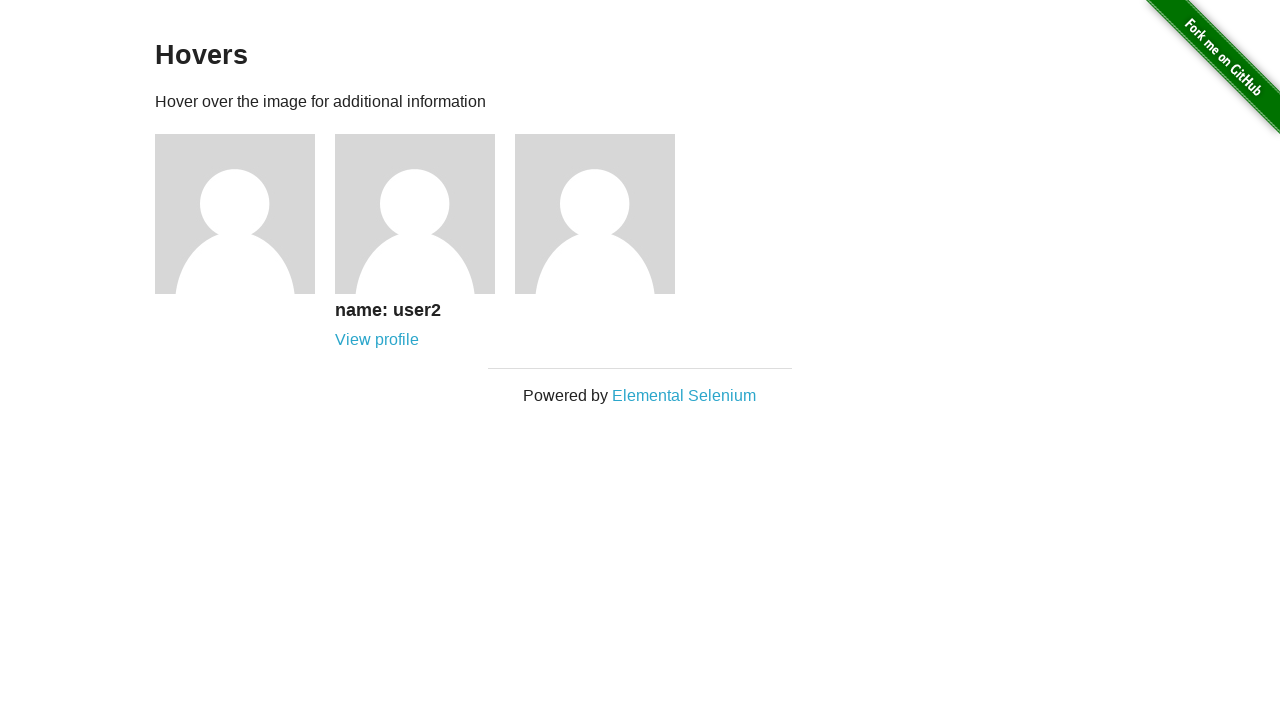

Avatar 2 hover information displayed
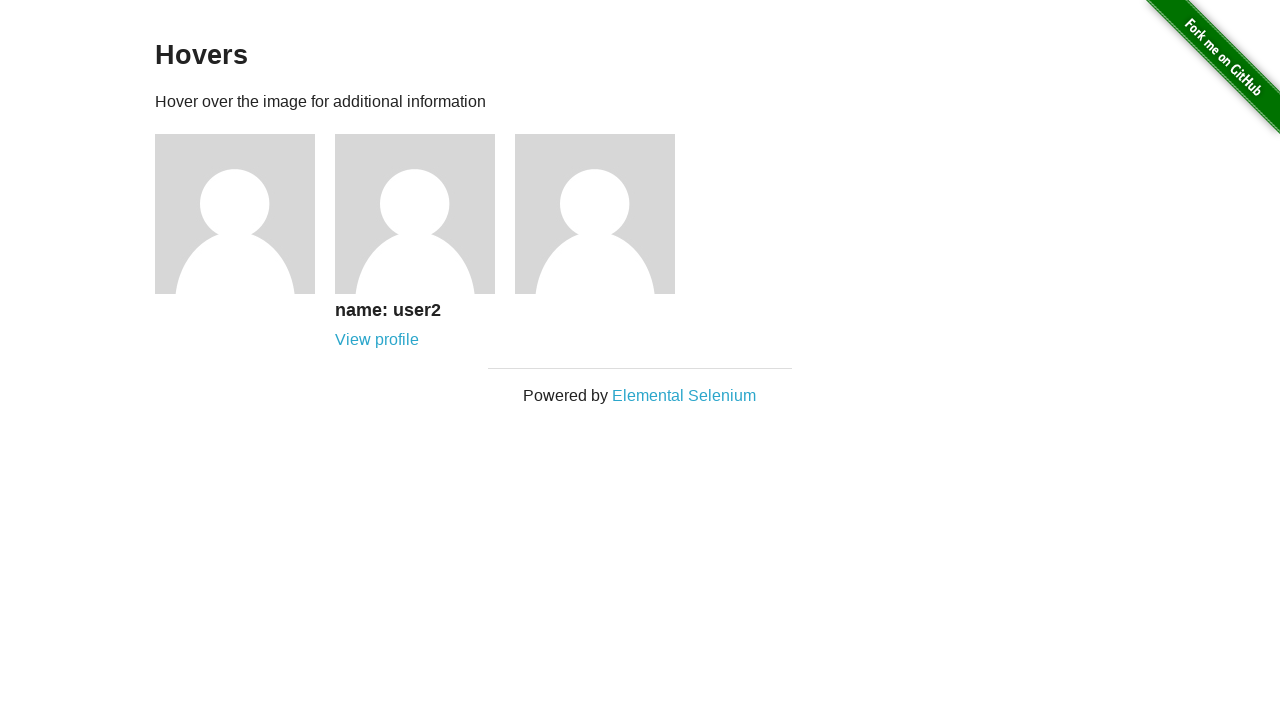

Hovered over avatar 3 at (595, 214) on xpath=//div[@class='figure'][3]//img
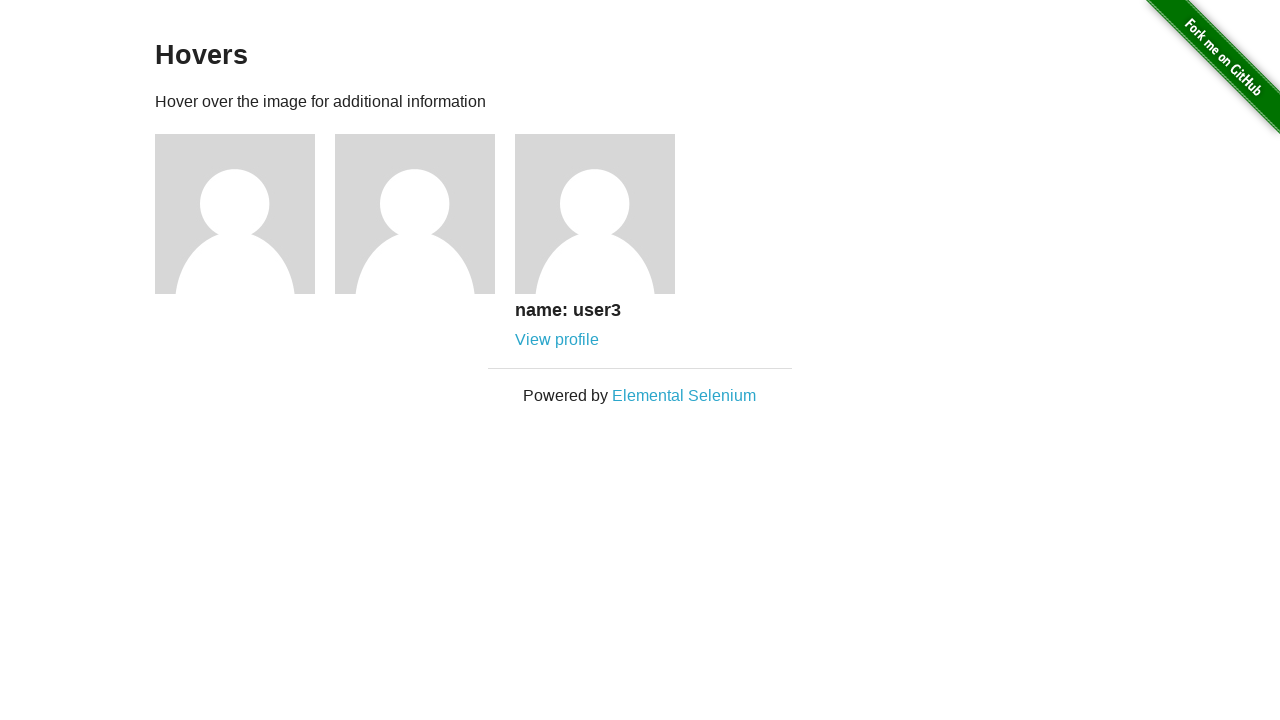

Avatar 3 hover information displayed
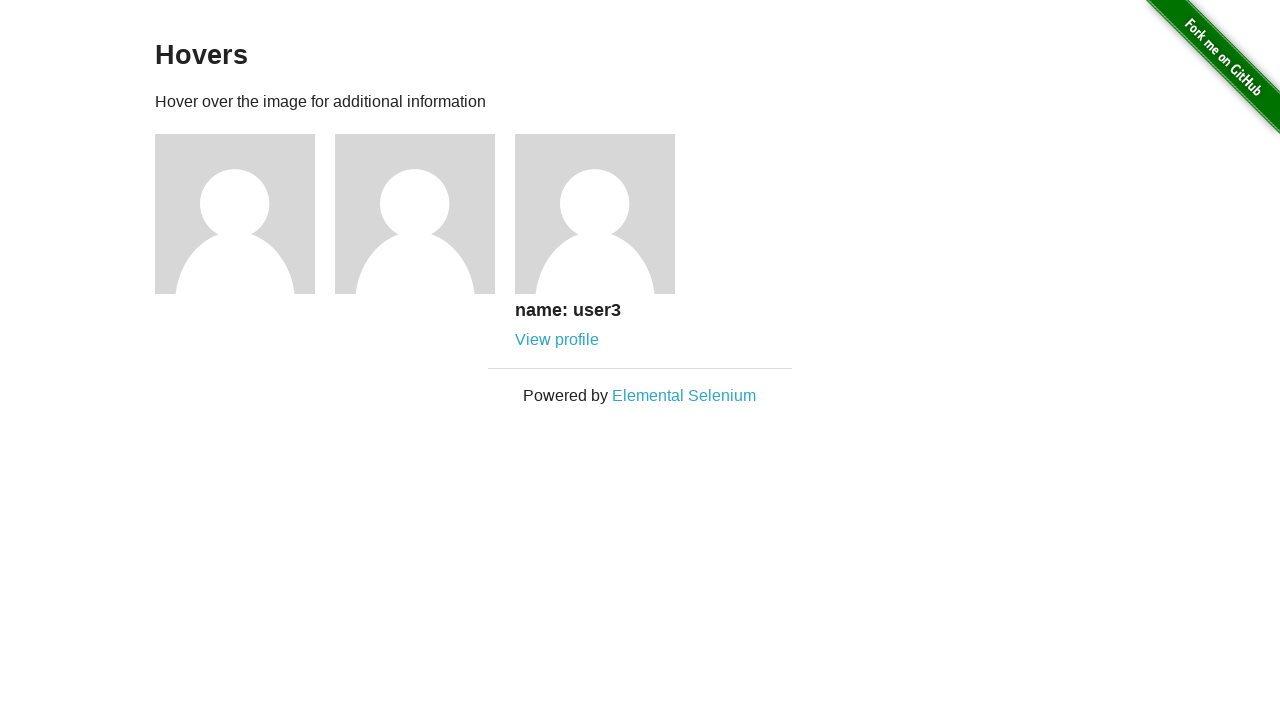

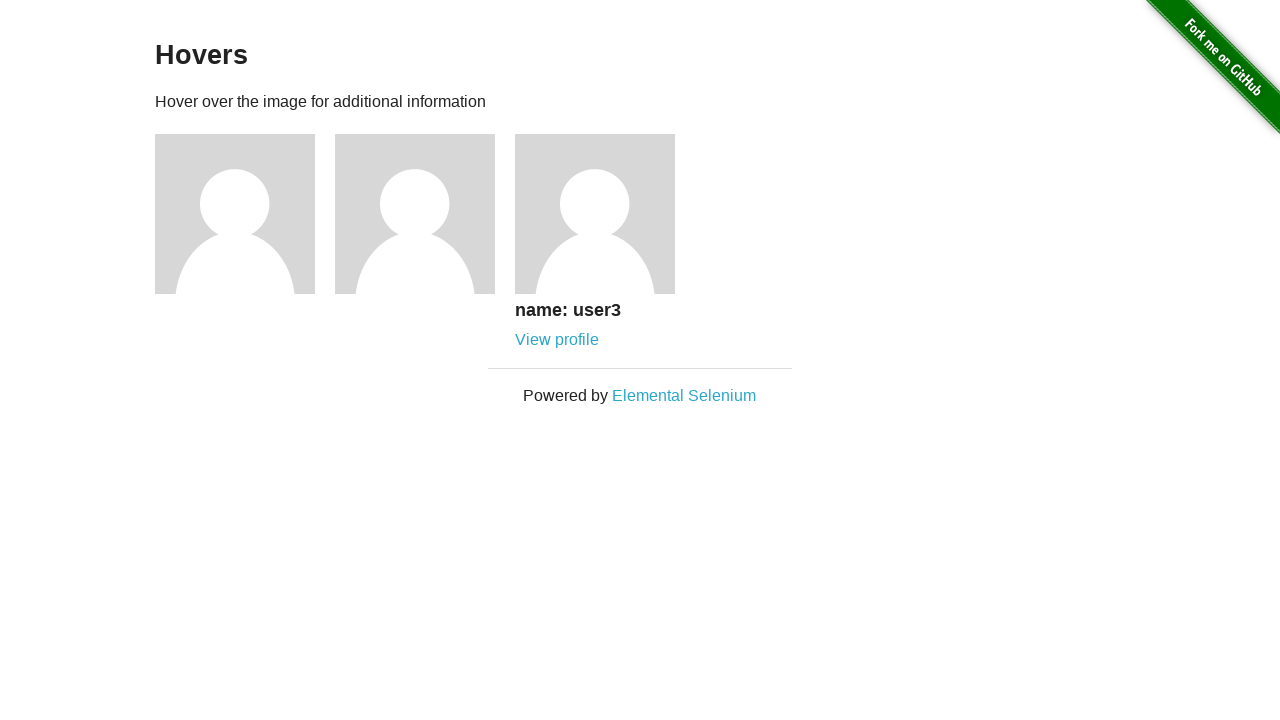